Tests checkbox functionality by clicking to select and deselect a checkbox, then verifies the checkbox state and counts total checkboxes on the page

Starting URL: https://rahulshettyacademy.com/AutomationPractice

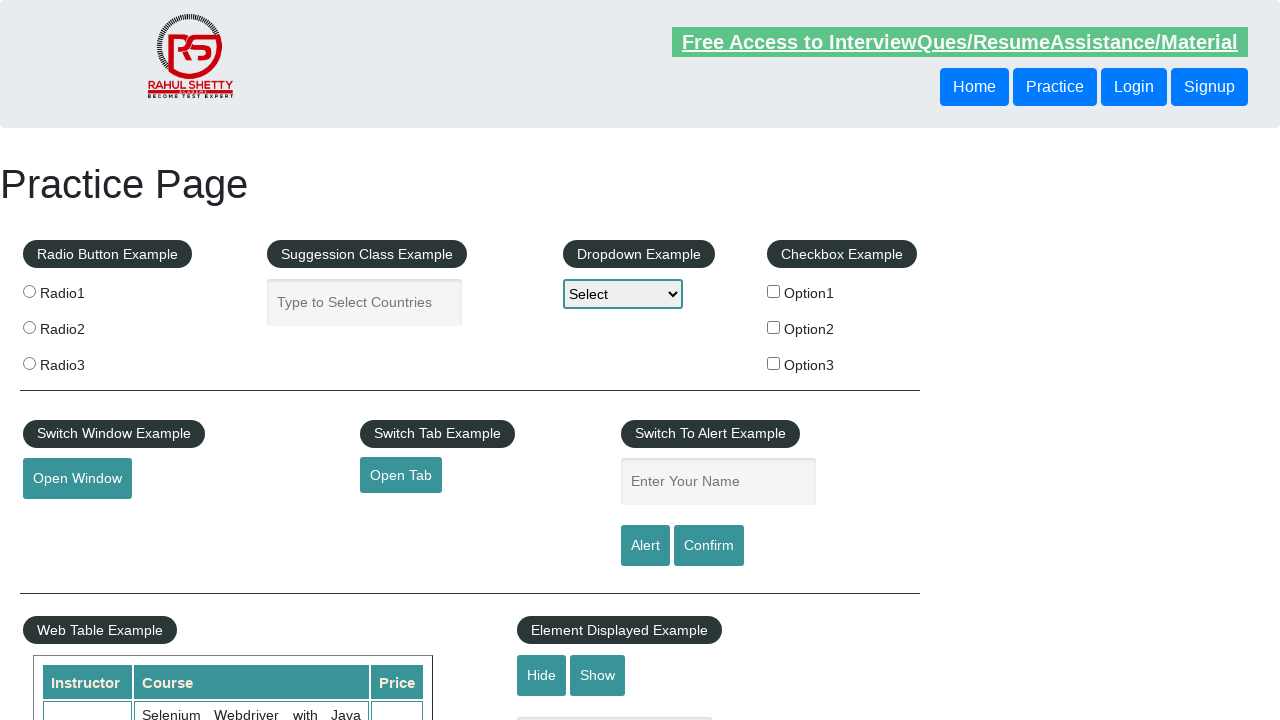

Clicked checkbox #checkBoxOption1 to select it at (774, 291) on #checkBoxOption1
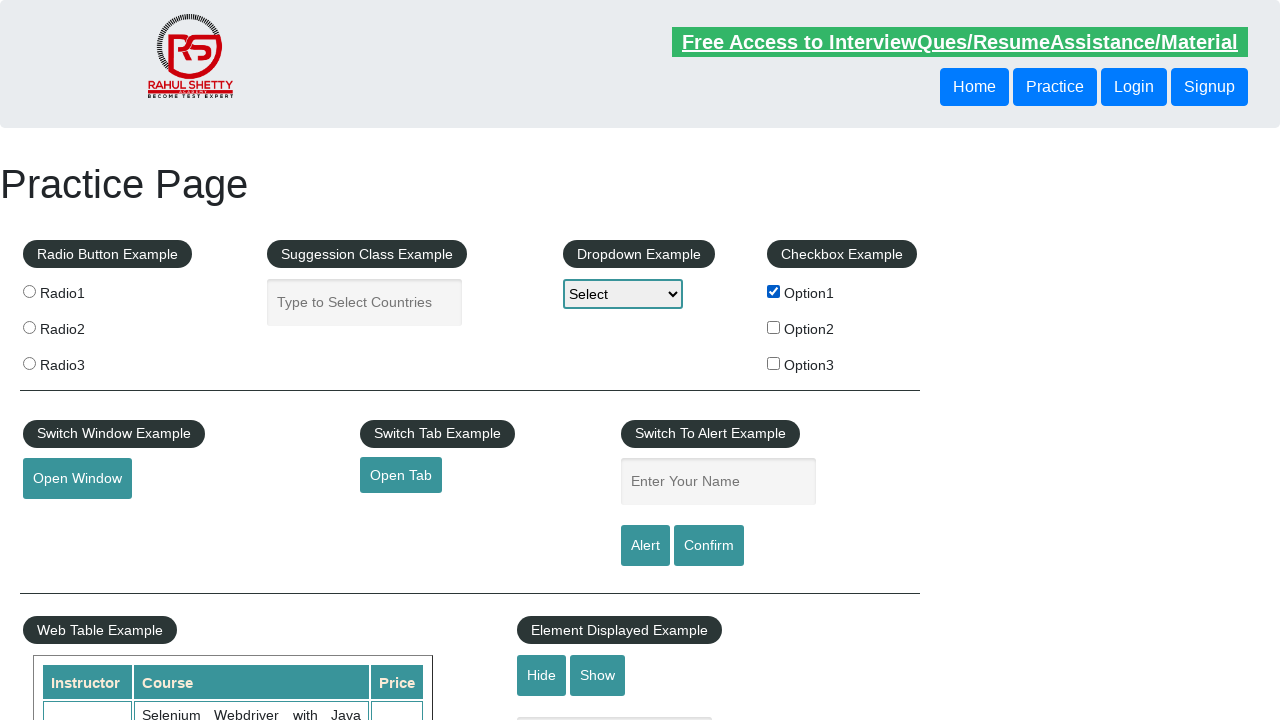

Verified checkbox #checkBoxOption1 is selected
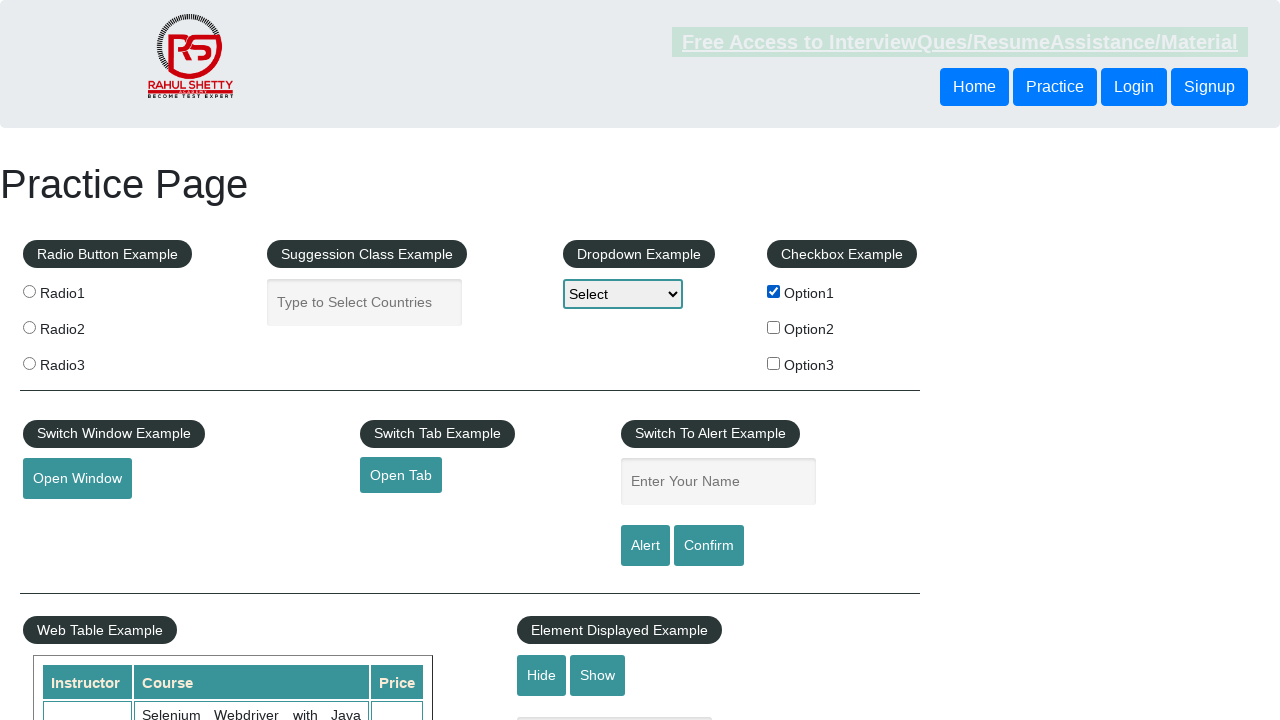

Clicked checkbox #checkBoxOption1 to deselect it at (774, 291) on #checkBoxOption1
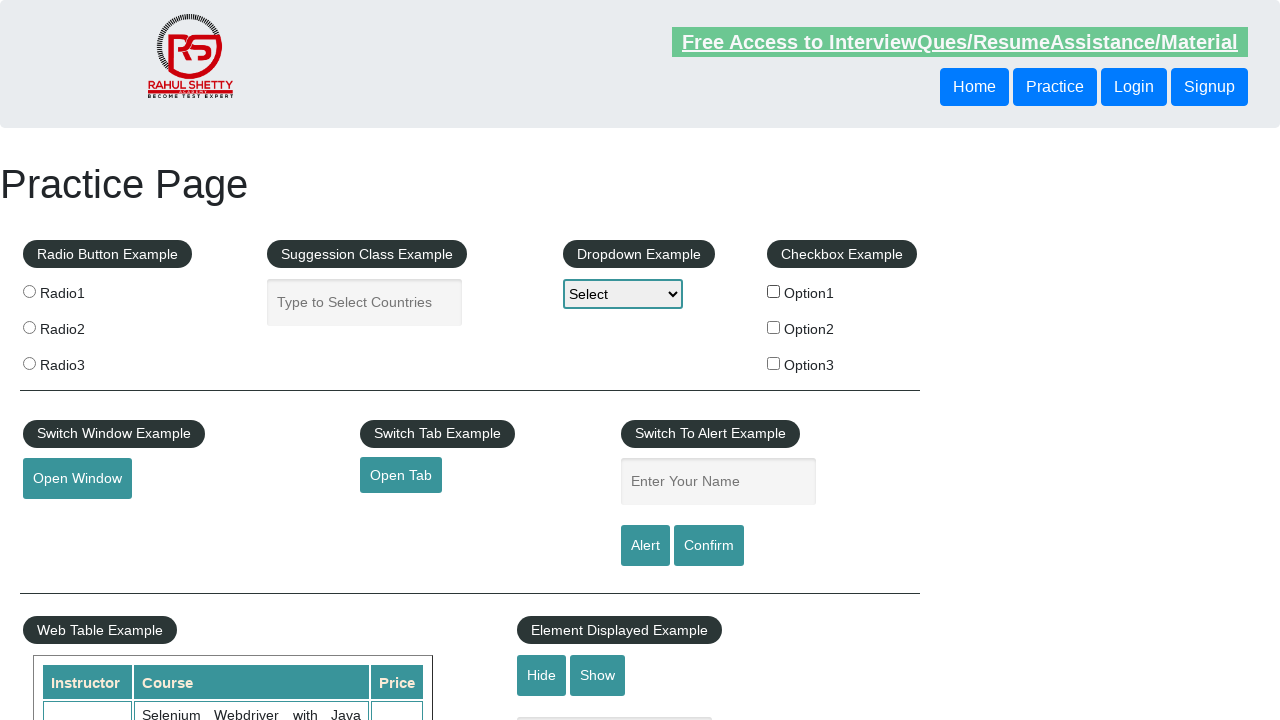

Verified checkbox #checkBoxOption1 is deselected
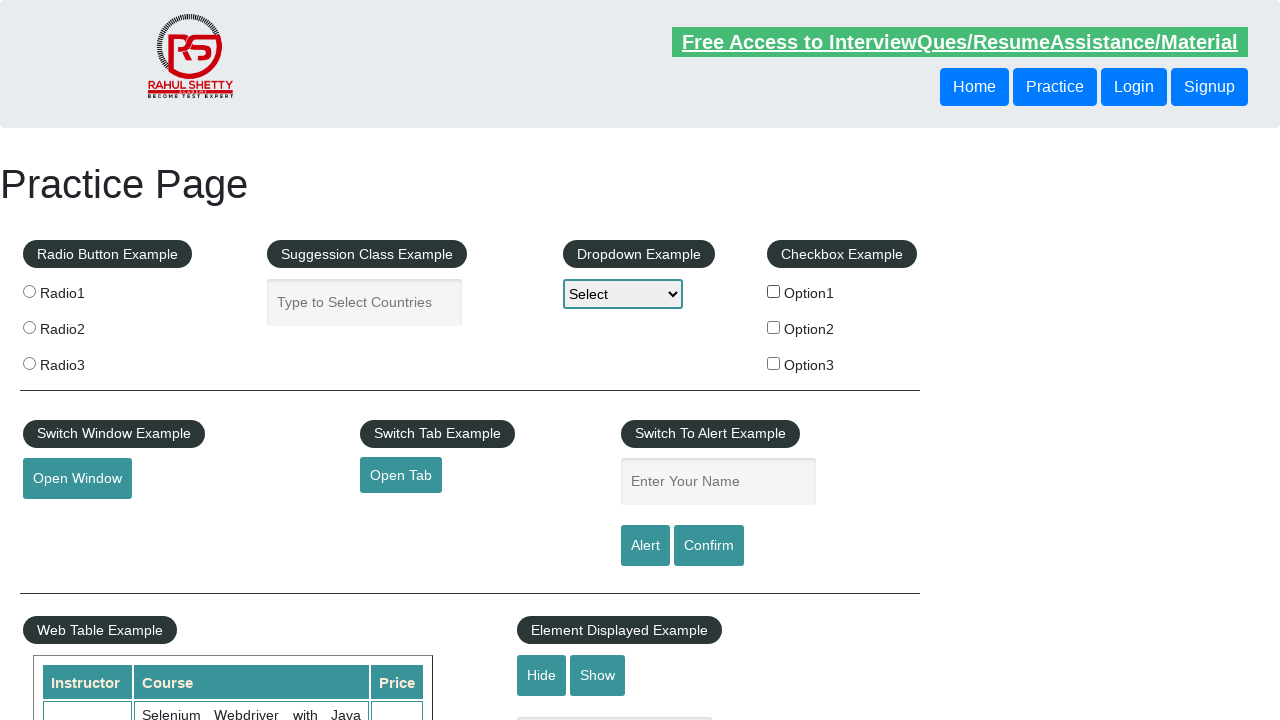

Counted total checkboxes on the page: 3
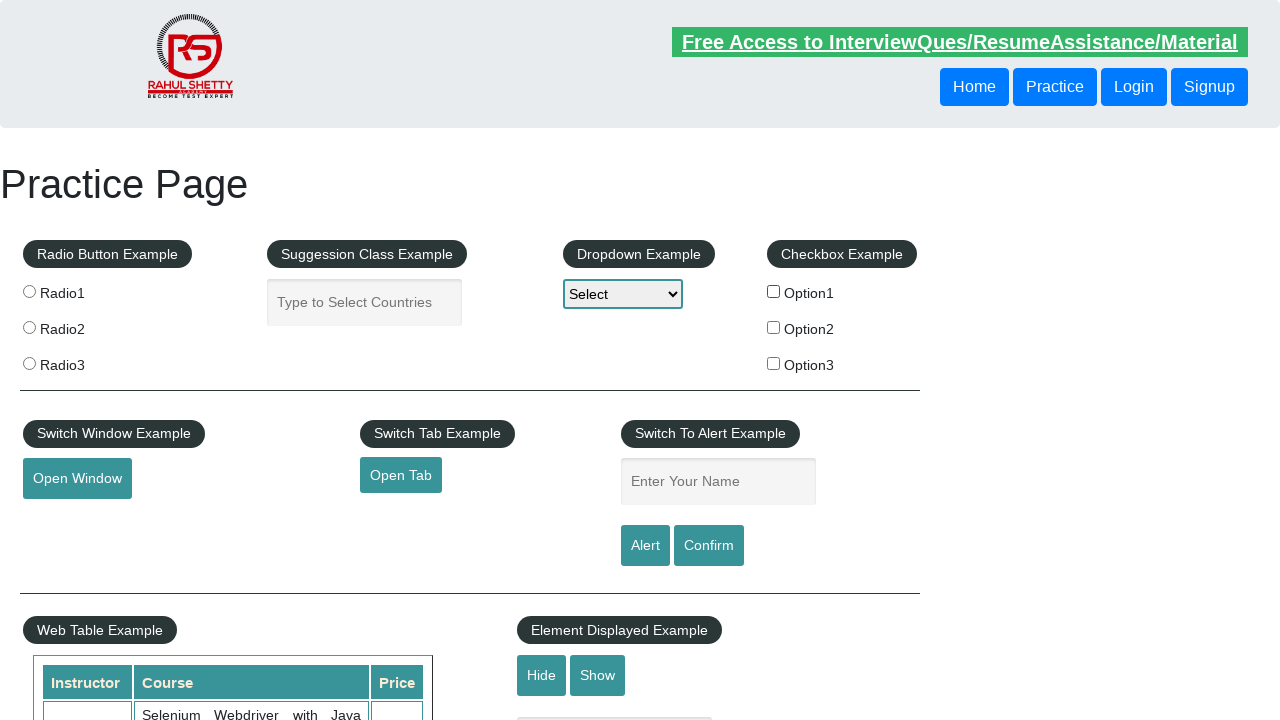

Printed total checkbox count: 3
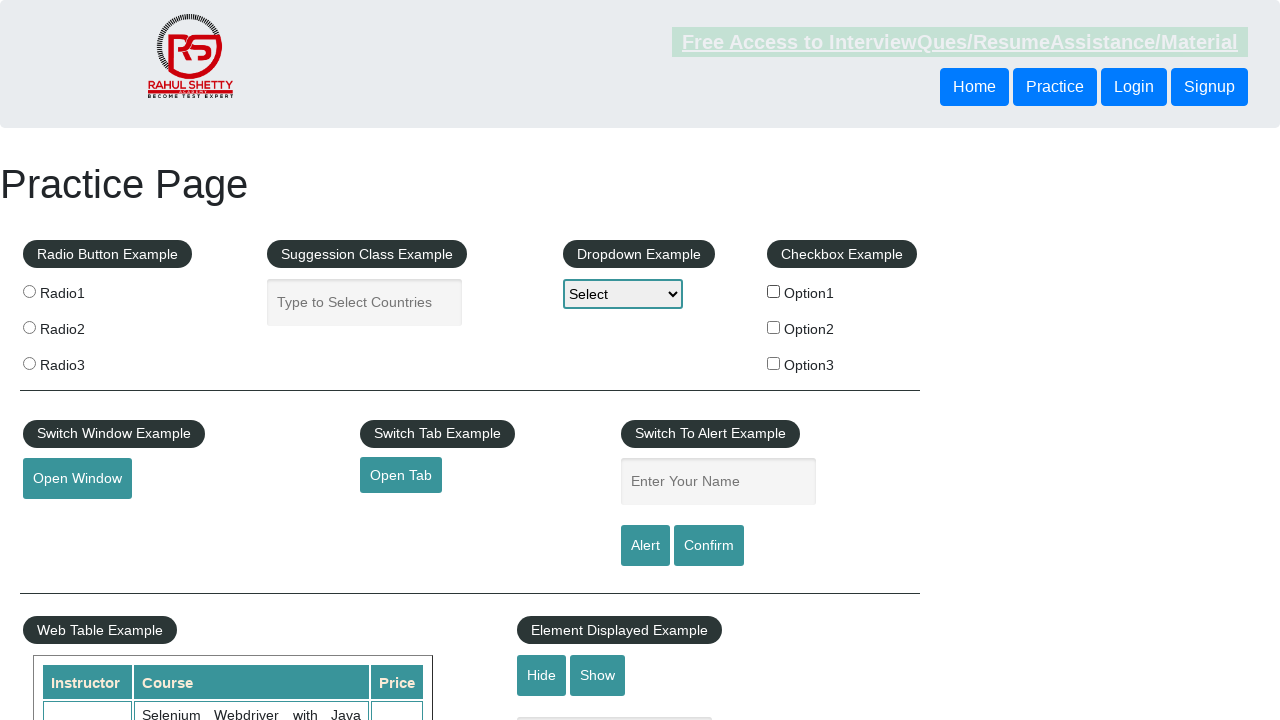

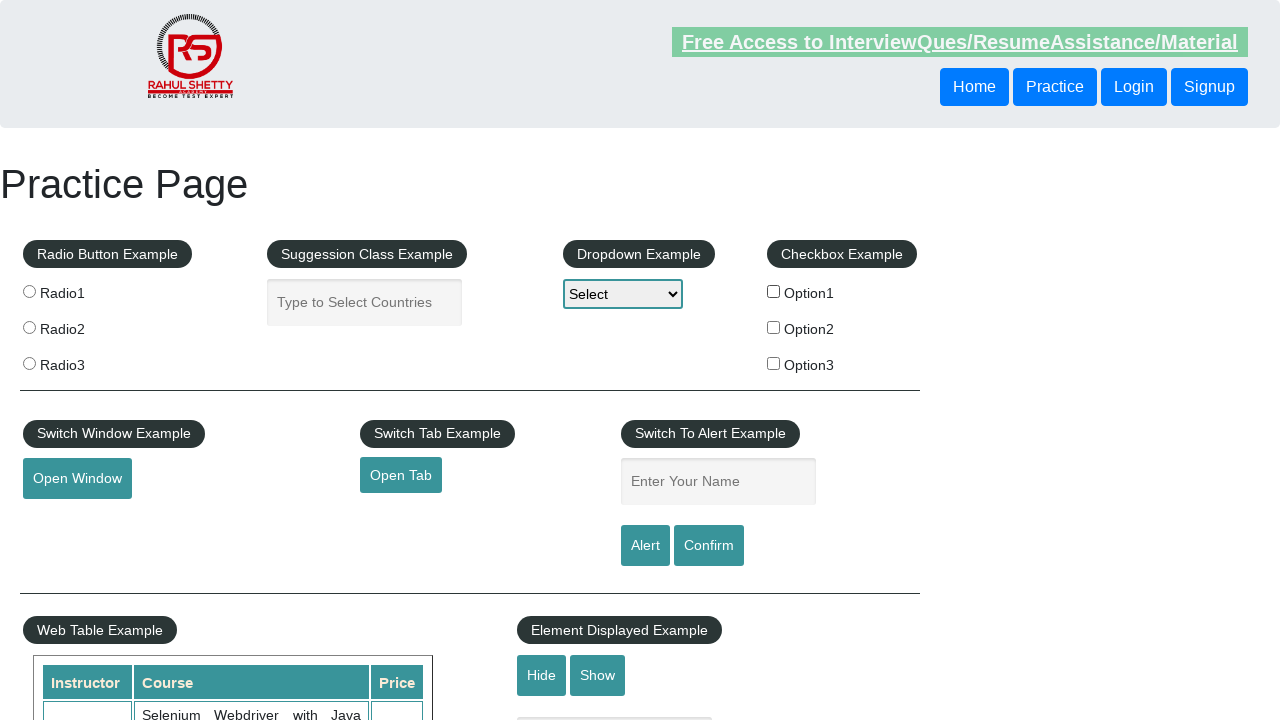